Tests dynamic loading functionality by navigating to a hidden element example, triggering the load, and waiting for the element to become visible

Starting URL: https://the-internet.herokuapp.com/

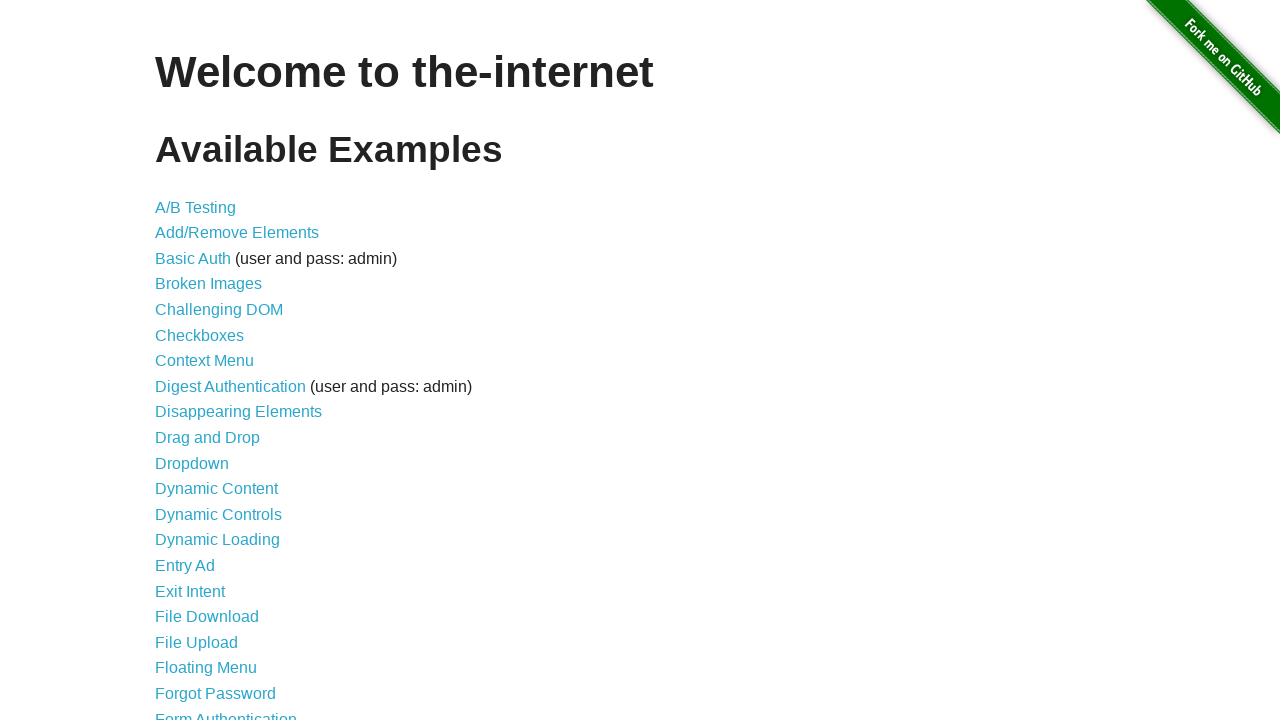

Clicked on Dynamic Loading link at (218, 540) on xpath=//a[text()='Dynamic Loading']
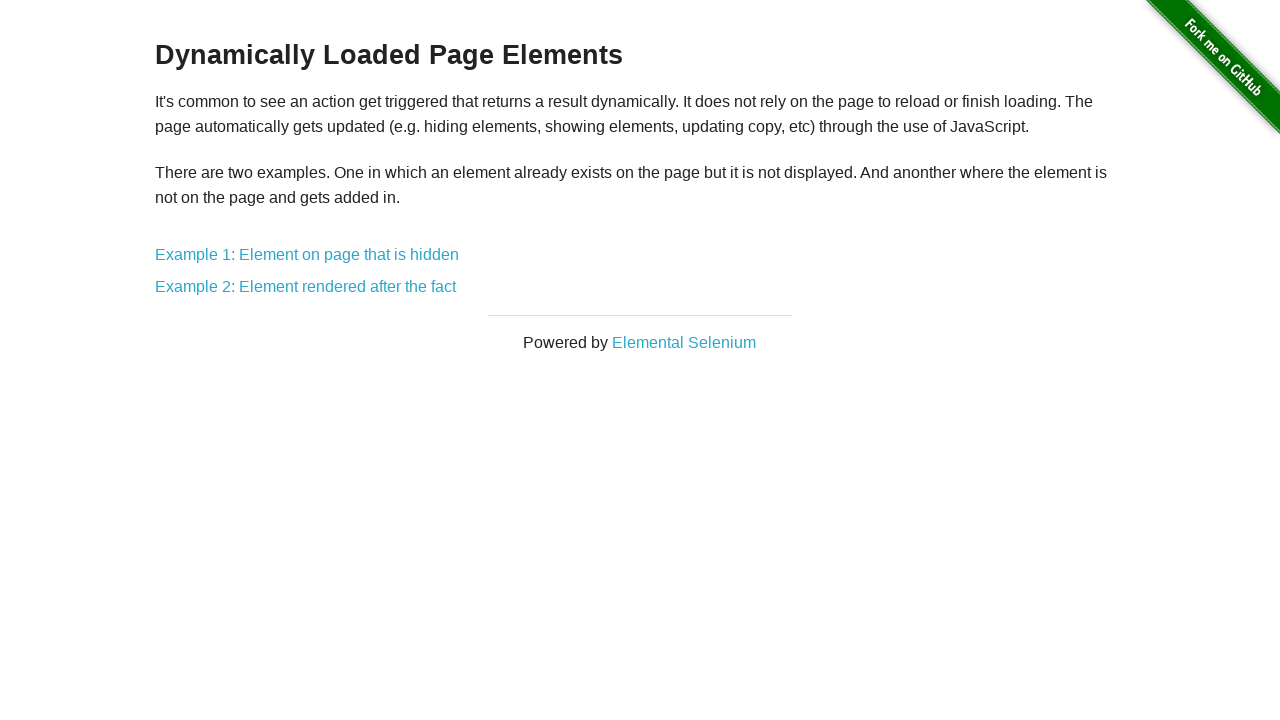

Clicked on Example 1: Element on page that is hidden link at (307, 255) on text='Example 1: Element on page that is hidden'
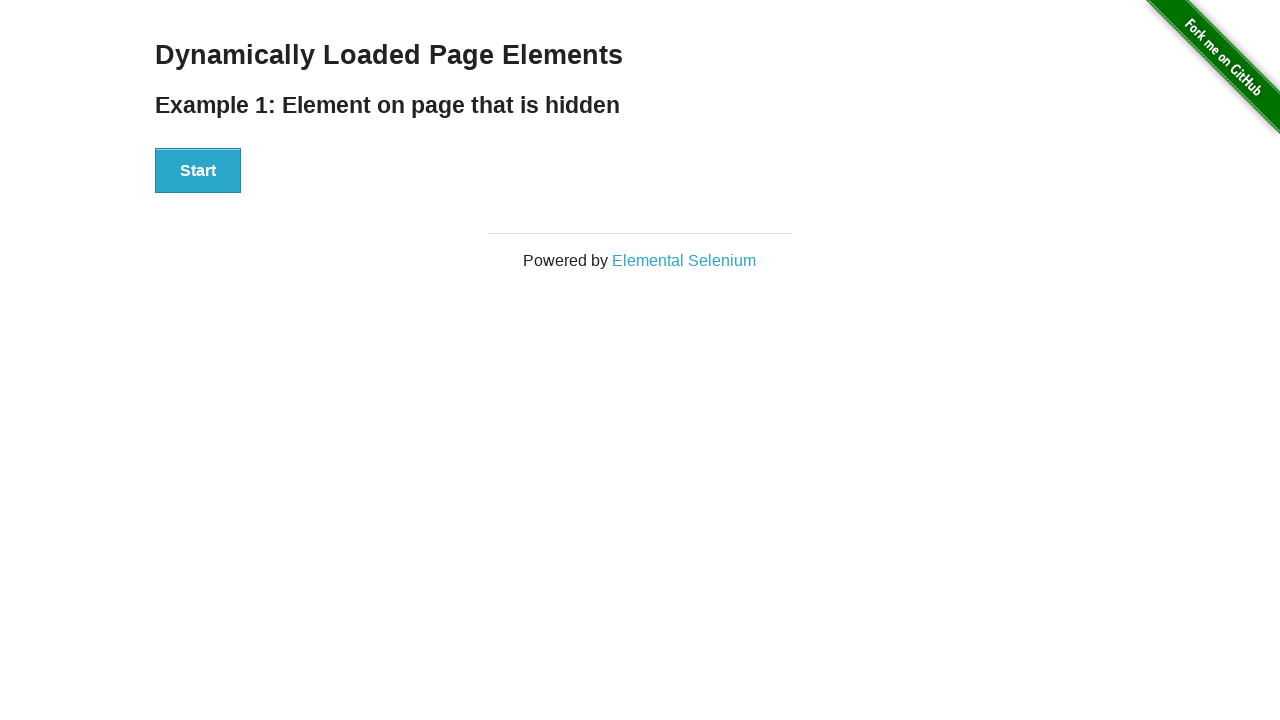

Clicked Start button to trigger dynamic loading at (198, 171) on xpath=//button[text()='Start']
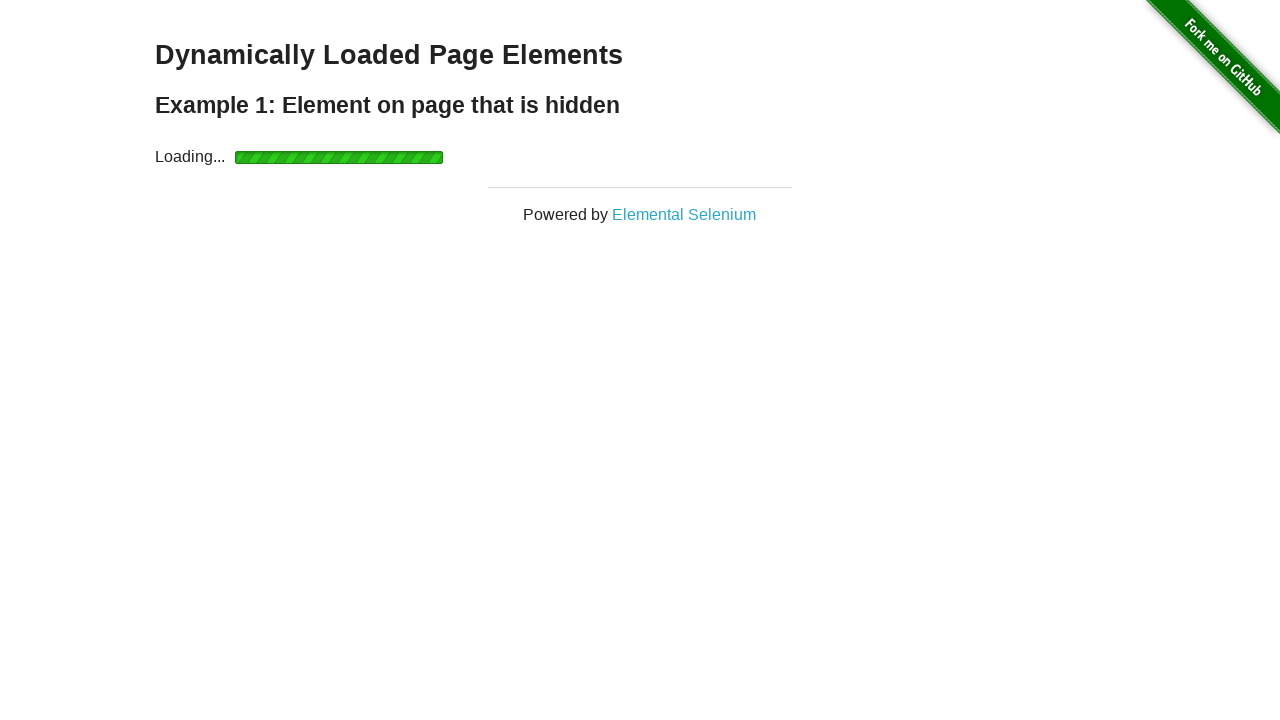

Waited for hidden element 'Hello World!' to become visible
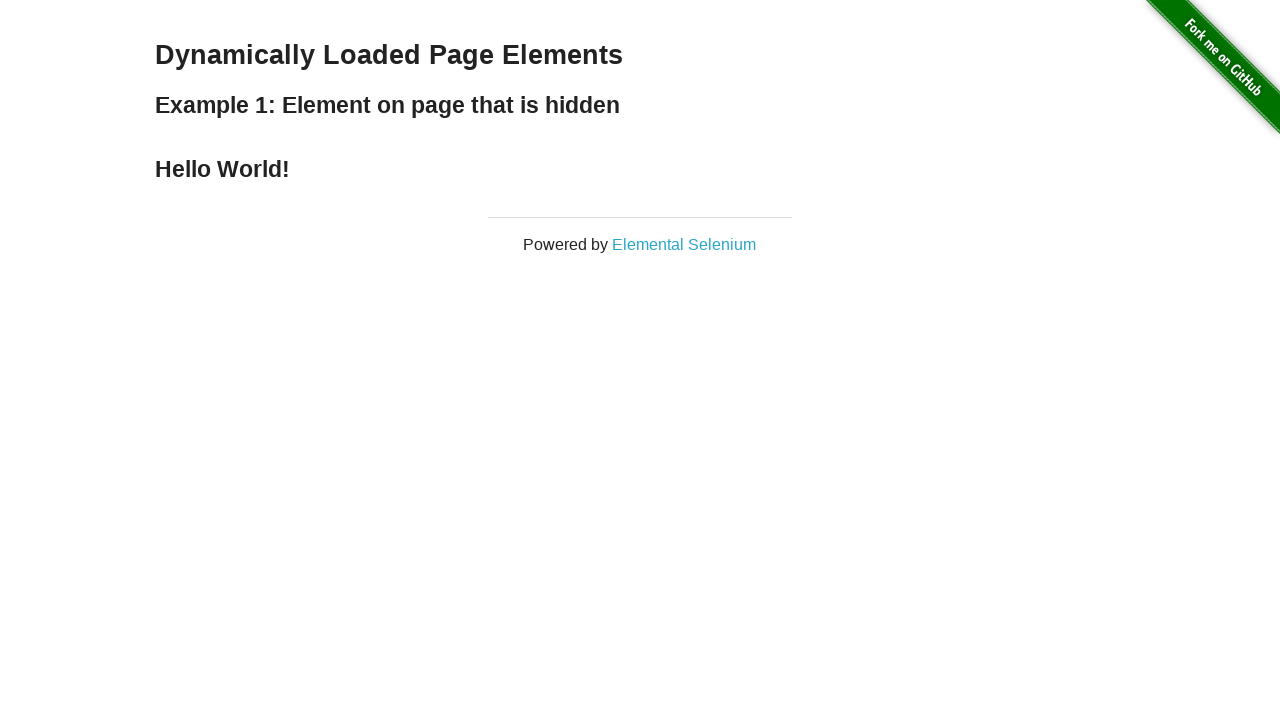

Located the 'Hello World!' element
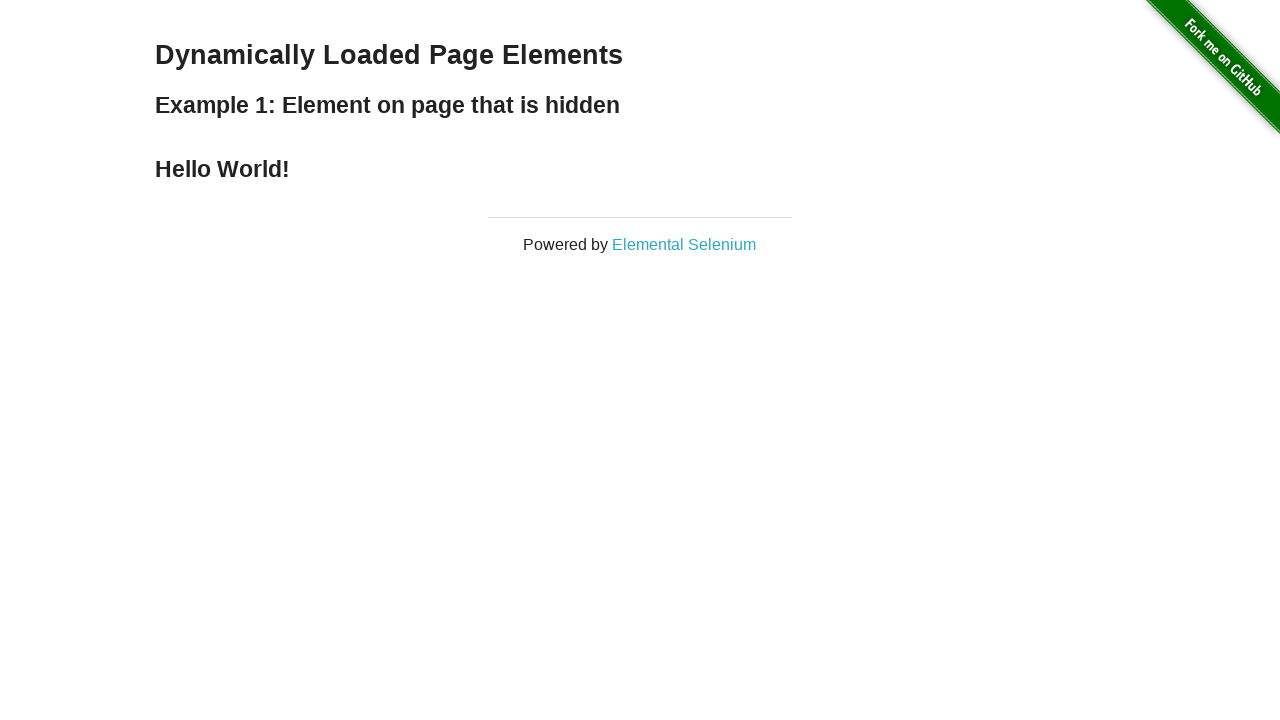

Element is visible and contains text: 'Hello World!'
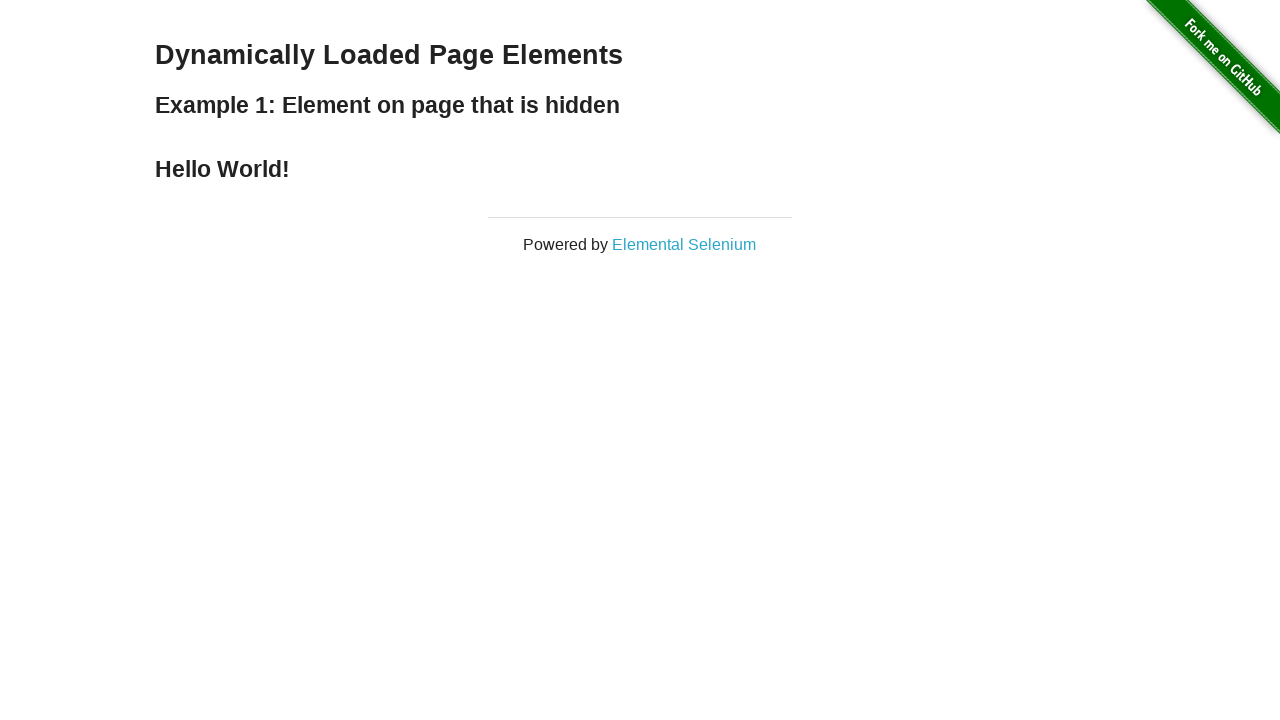

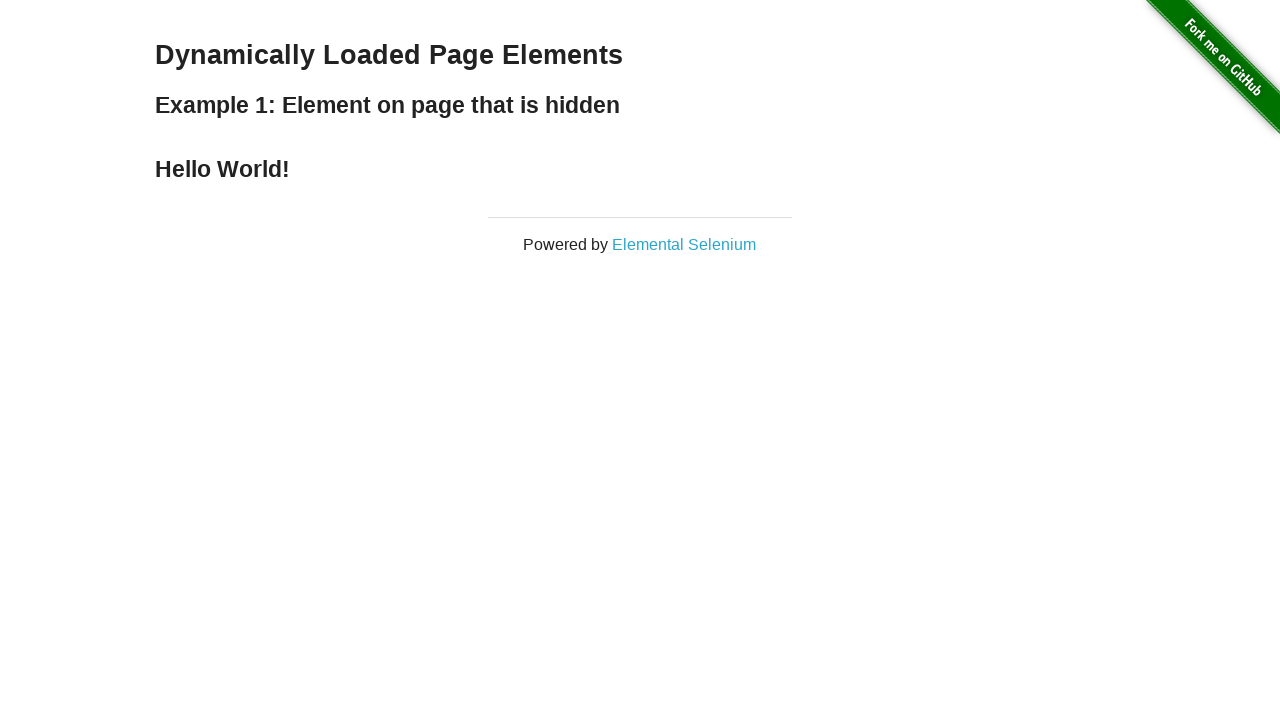